Tests clicking the Try again button after completing the game to restart.

Starting URL: https://shemsvcollege.github.io/Trivia/

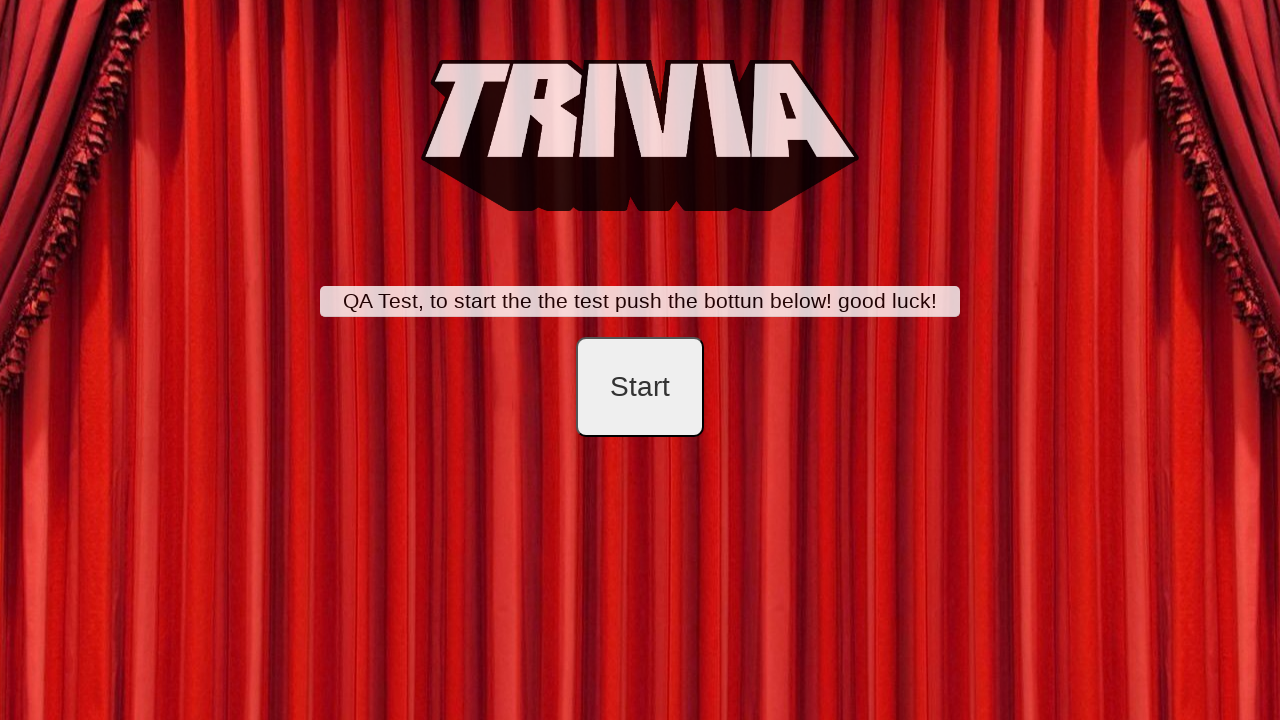

Clicked start button to begin game setup at (640, 387) on #startB
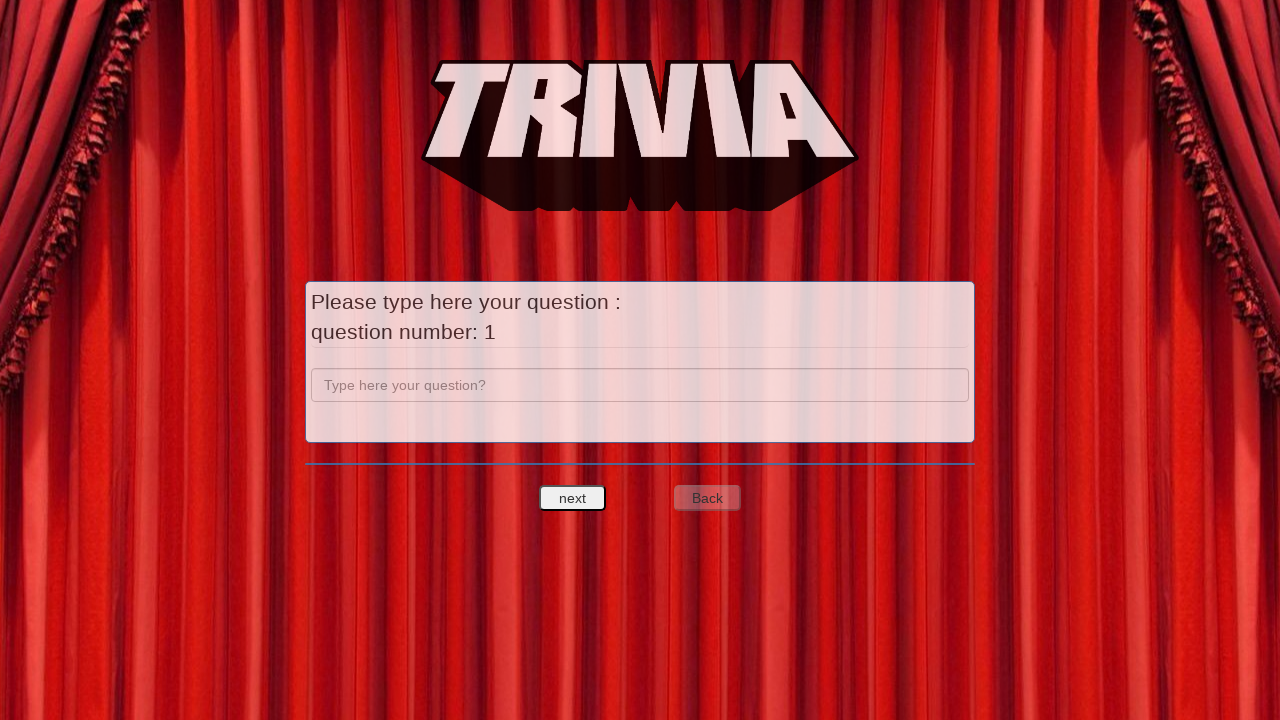

Filled question 1 field with 'a' on input[name='question']
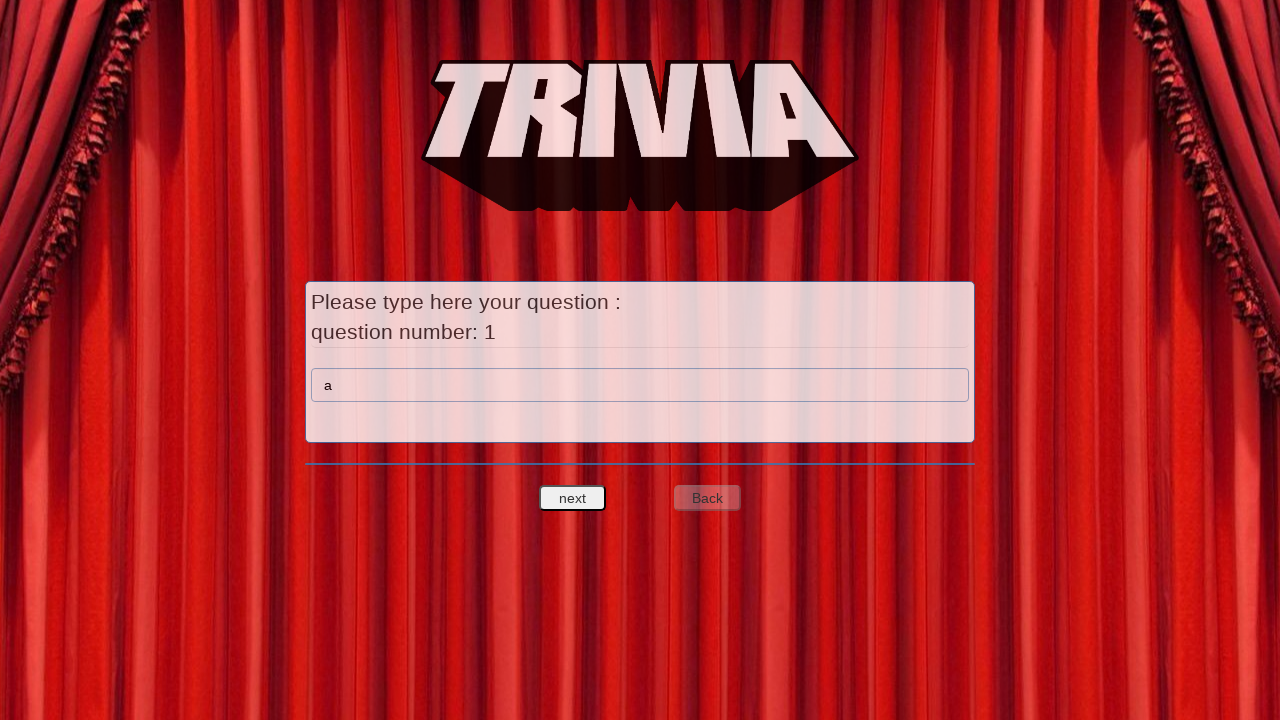

Clicked next button to proceed to answers for question 1 at (573, 498) on #nextquest
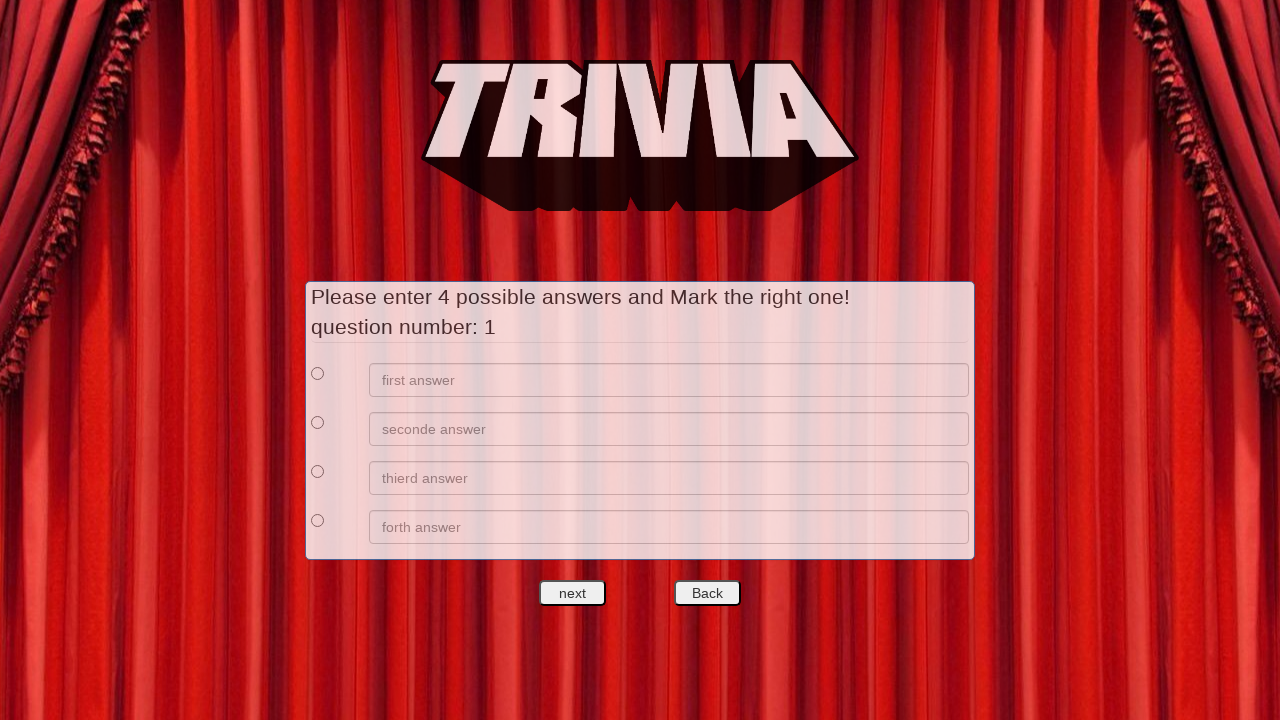

Filled answer 1 for question 1 with 'a' on //*[@id='answers']/div[1]/div[2]/input
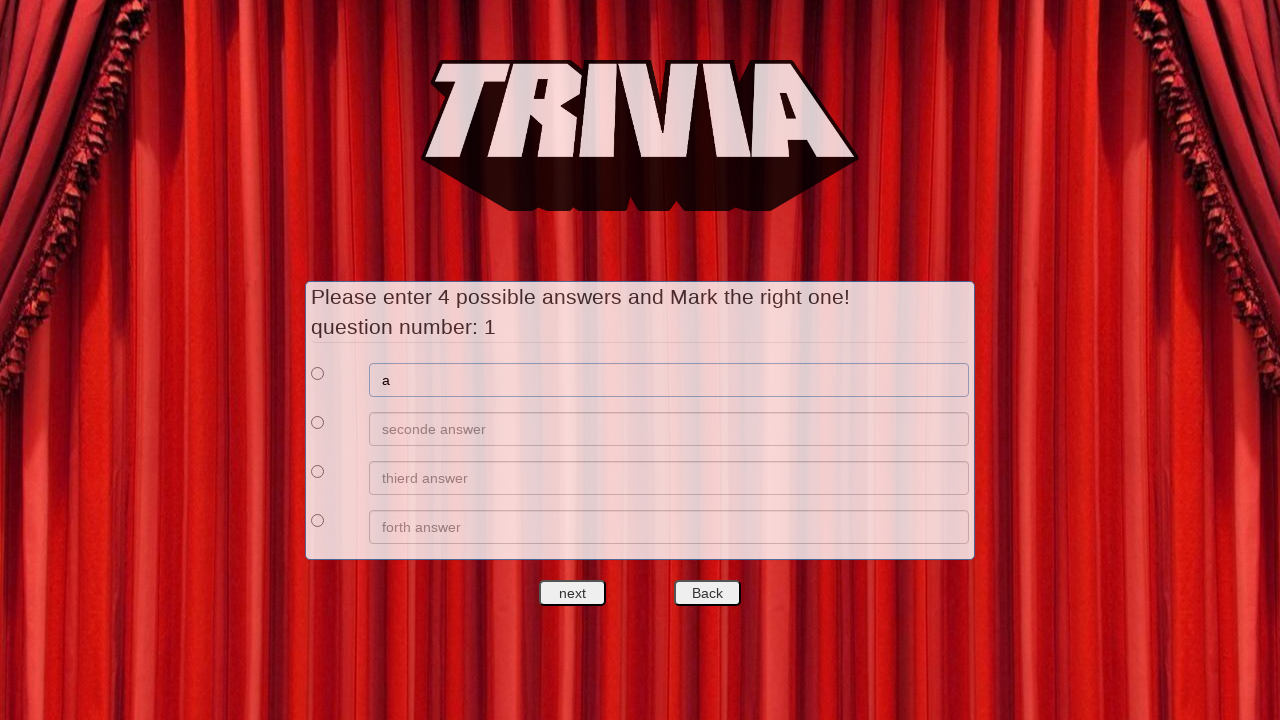

Filled answer 2 for question 1 with 'b' on //*[@id='answers']/div[2]/div[2]/input
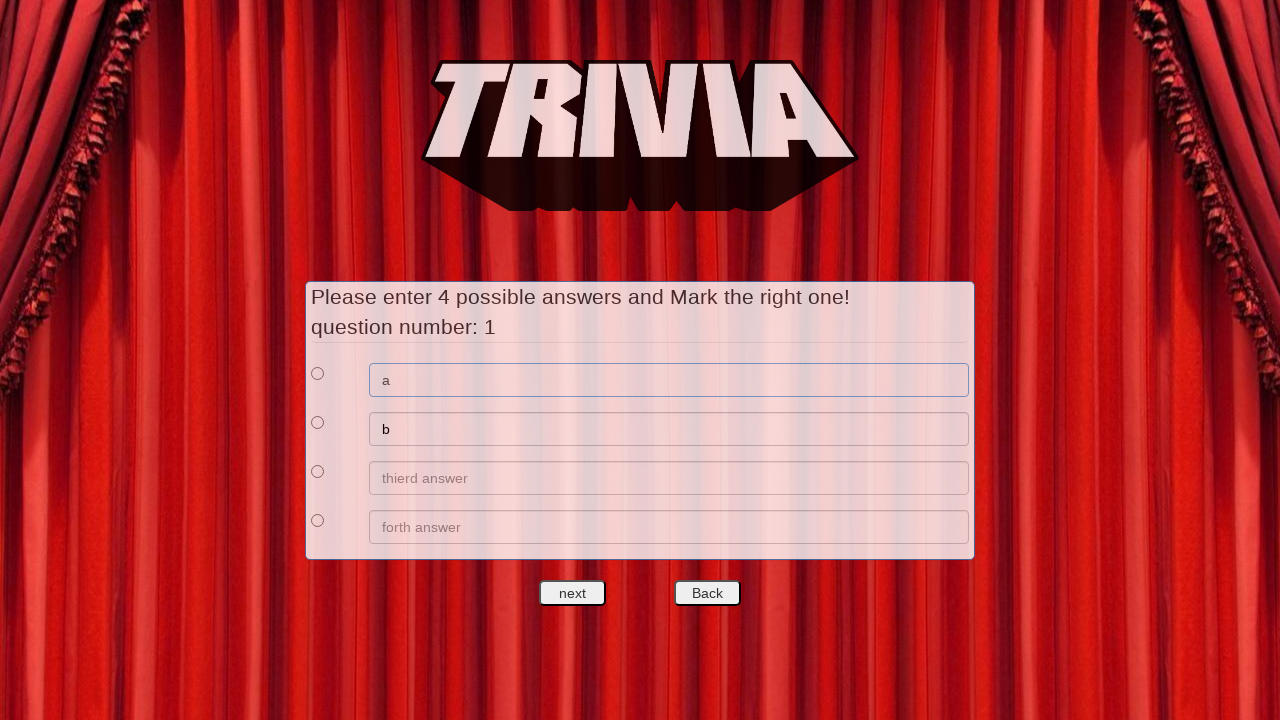

Filled answer 3 for question 1 with 'c' on //*[@id='answers']/div[3]/div[2]/input
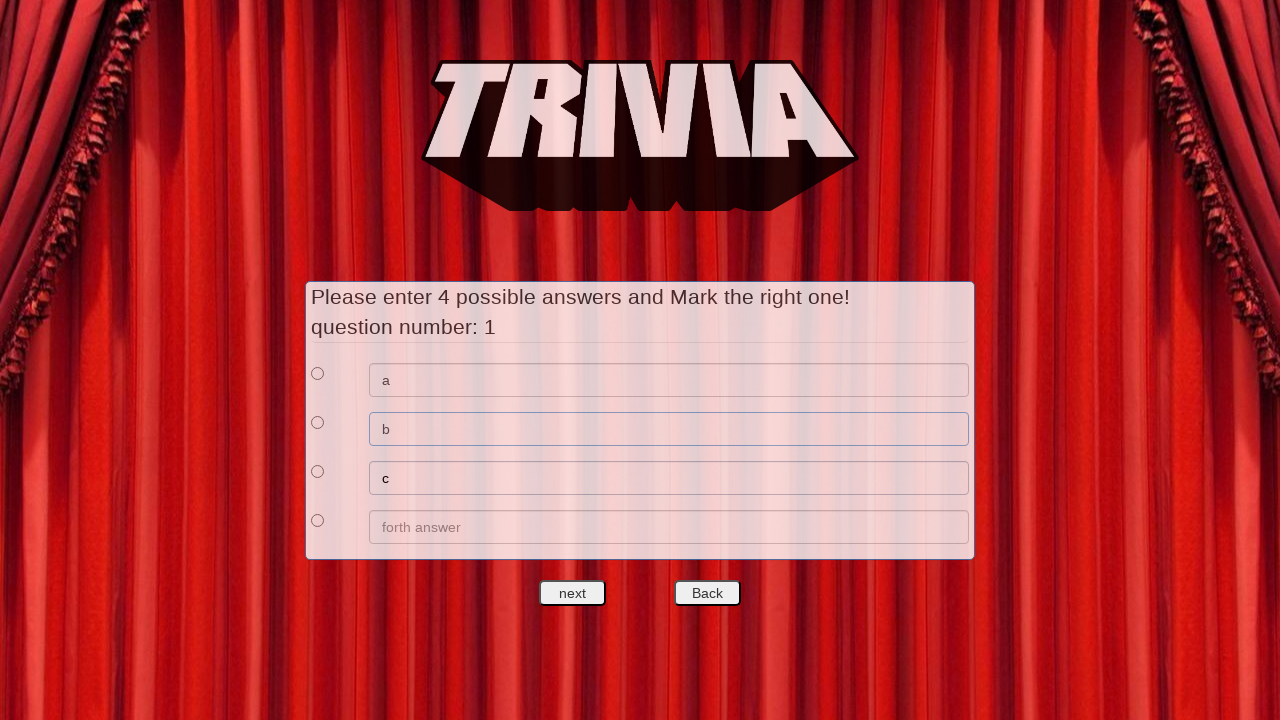

Filled answer 4 for question 1 with 'd' on //*[@id='answers']/div[4]/div[2]/input
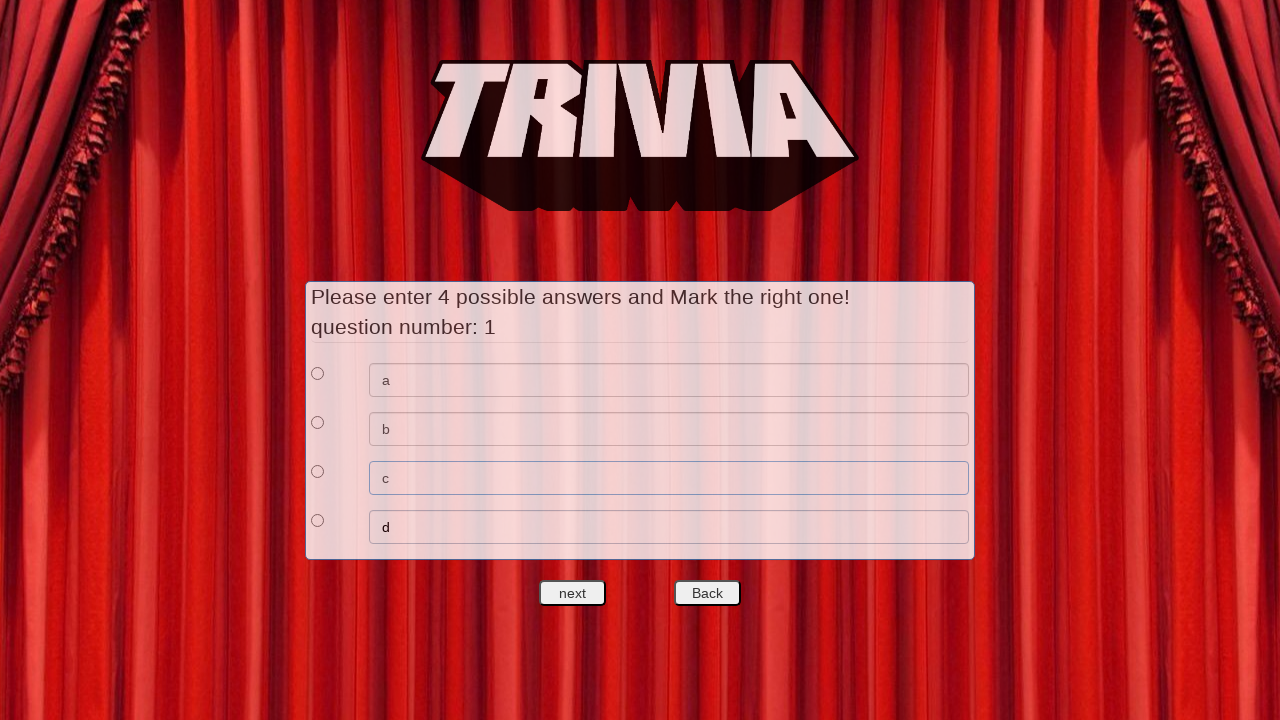

Selected answer 1 as correct for question 1 at (318, 373) on xpath=//*[@id='answers']/div[1]/div[1]/input
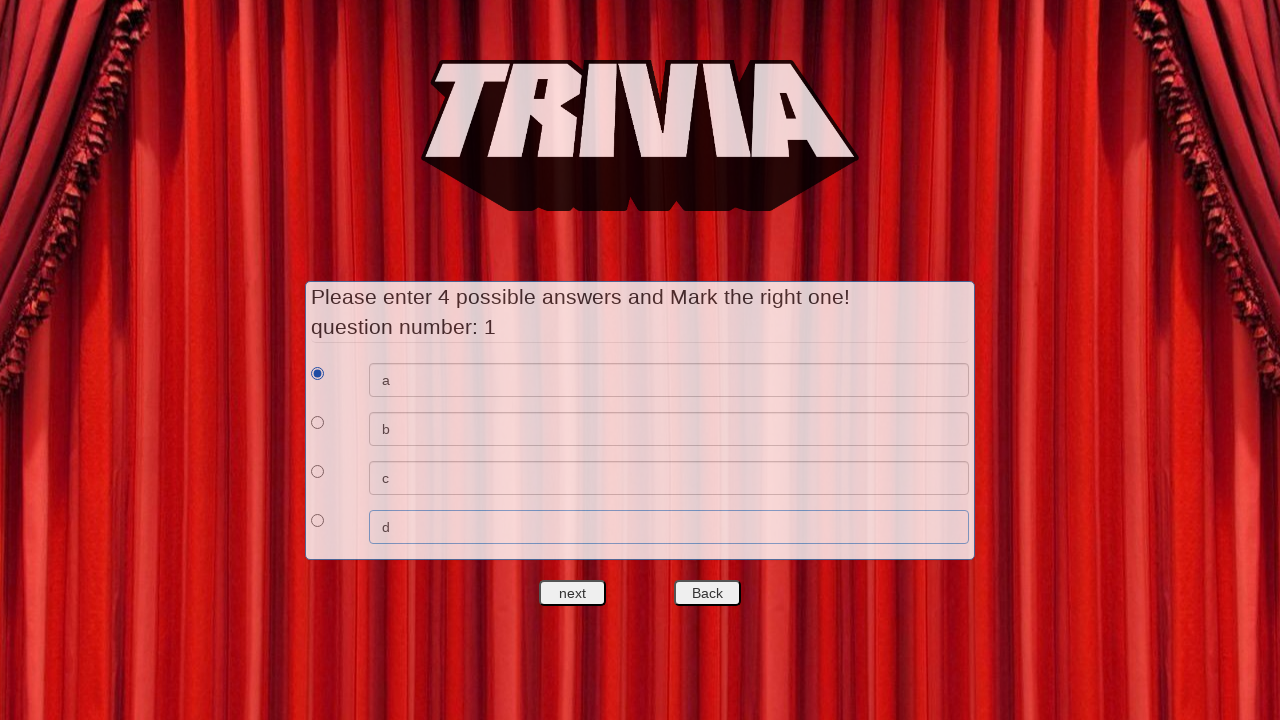

Clicked next button to proceed to question 2 at (573, 593) on #nextquest
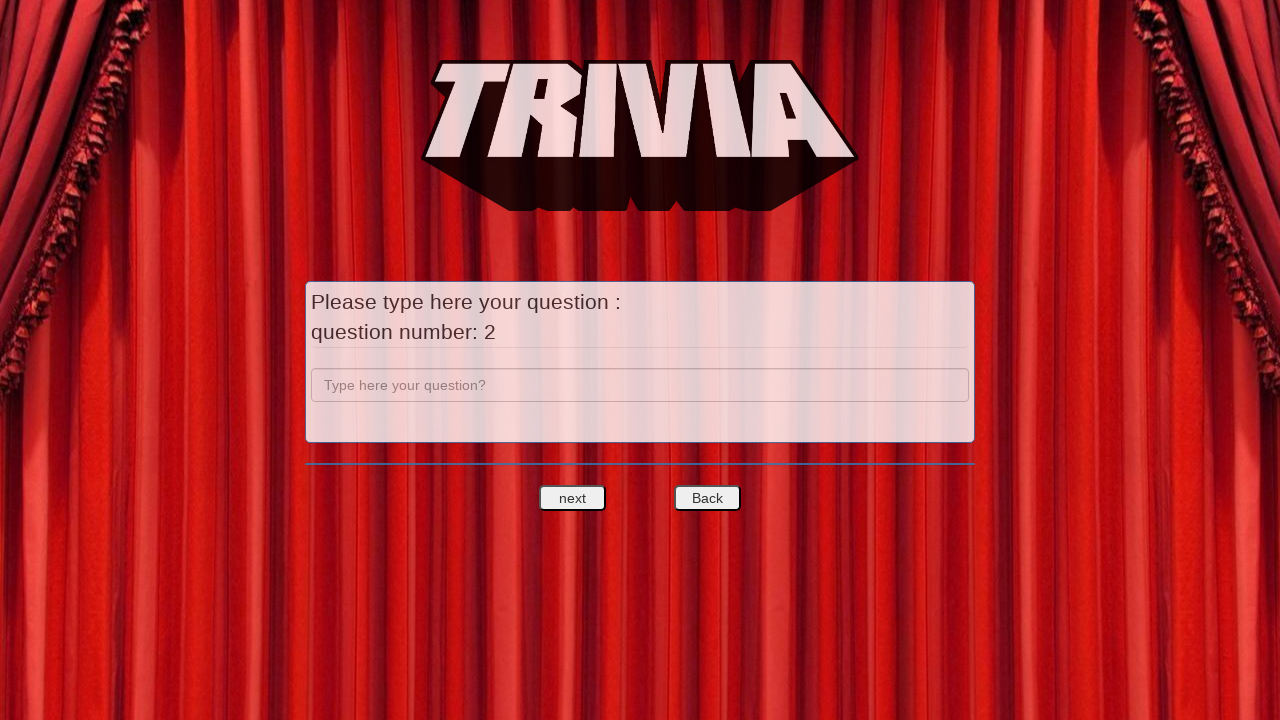

Filled question 2 field with 'b' on input[name='question']
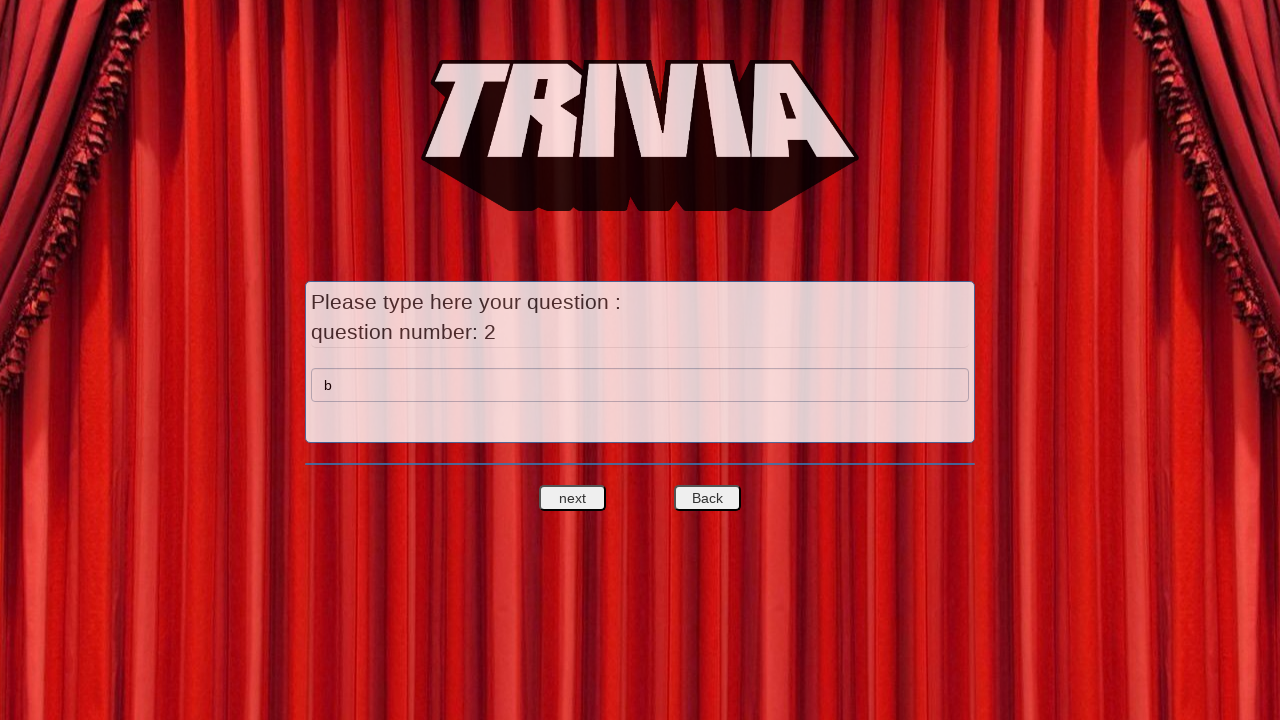

Clicked next button to proceed to answers for question 2 at (573, 498) on #nextquest
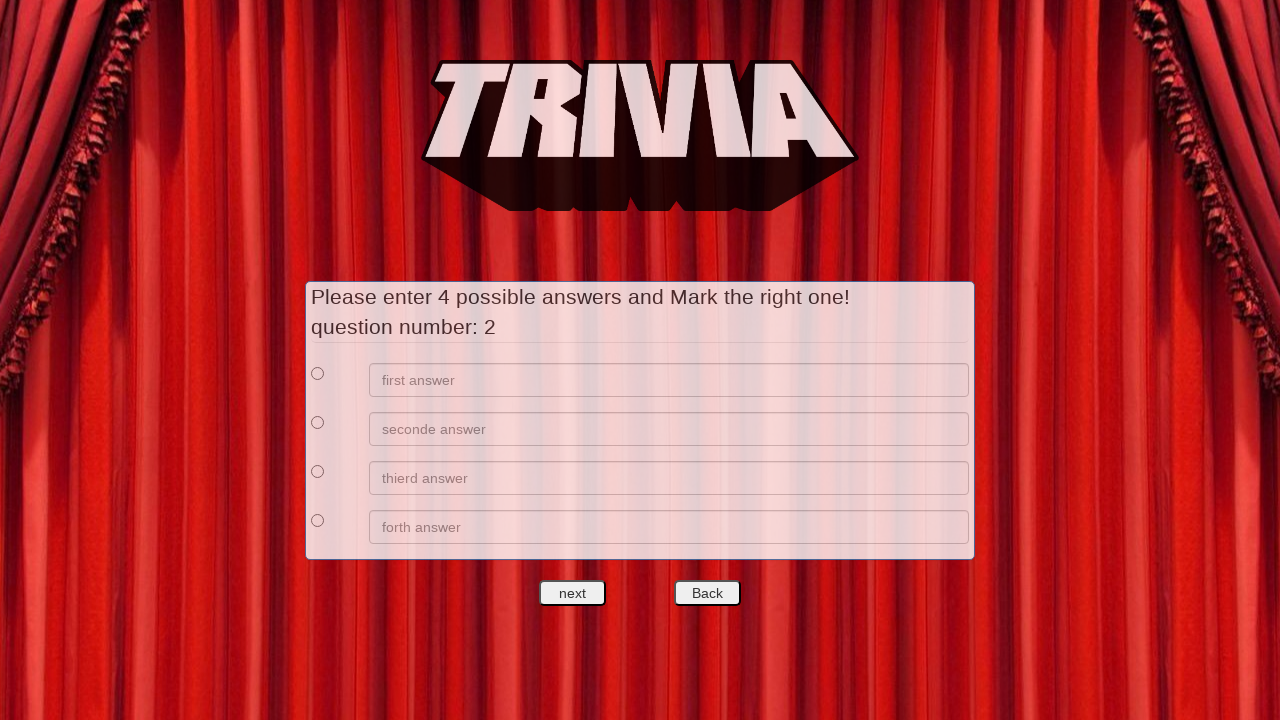

Filled answer 1 for question 2 with 'e' on //*[@id='answers']/div[1]/div[2]/input
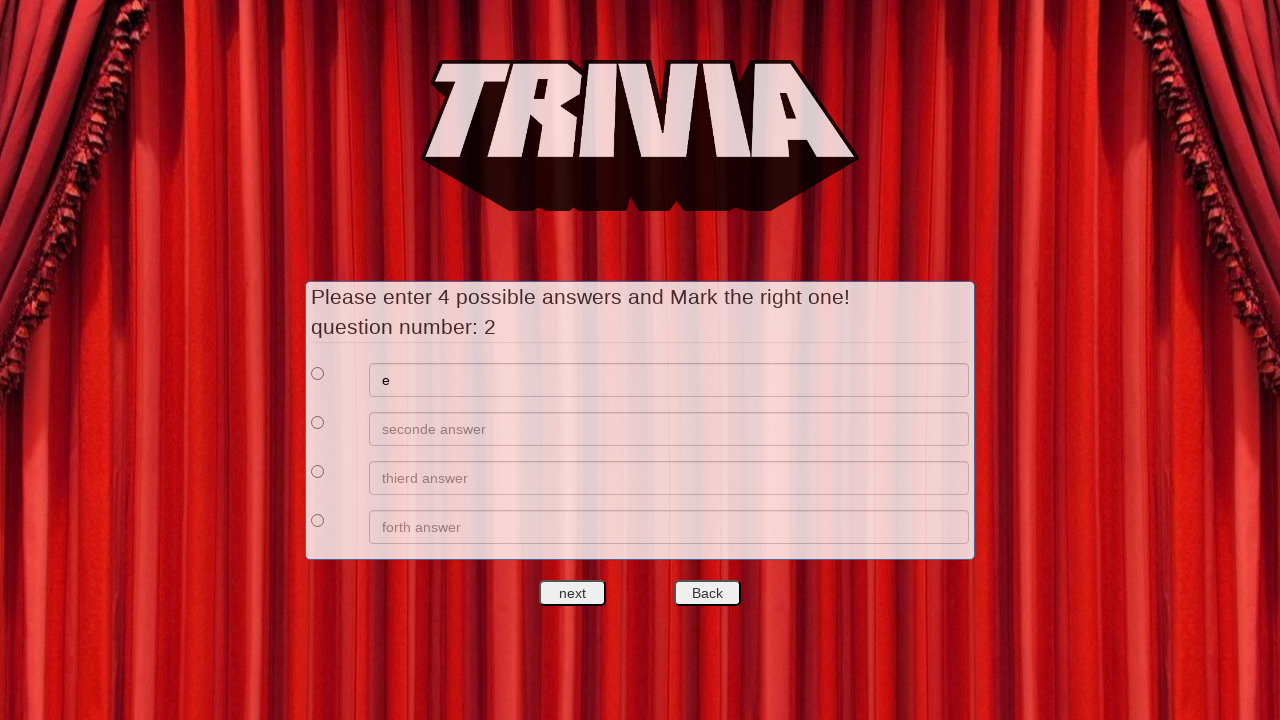

Filled answer 2 for question 2 with 'f' on //*[@id='answers']/div[2]/div[2]/input
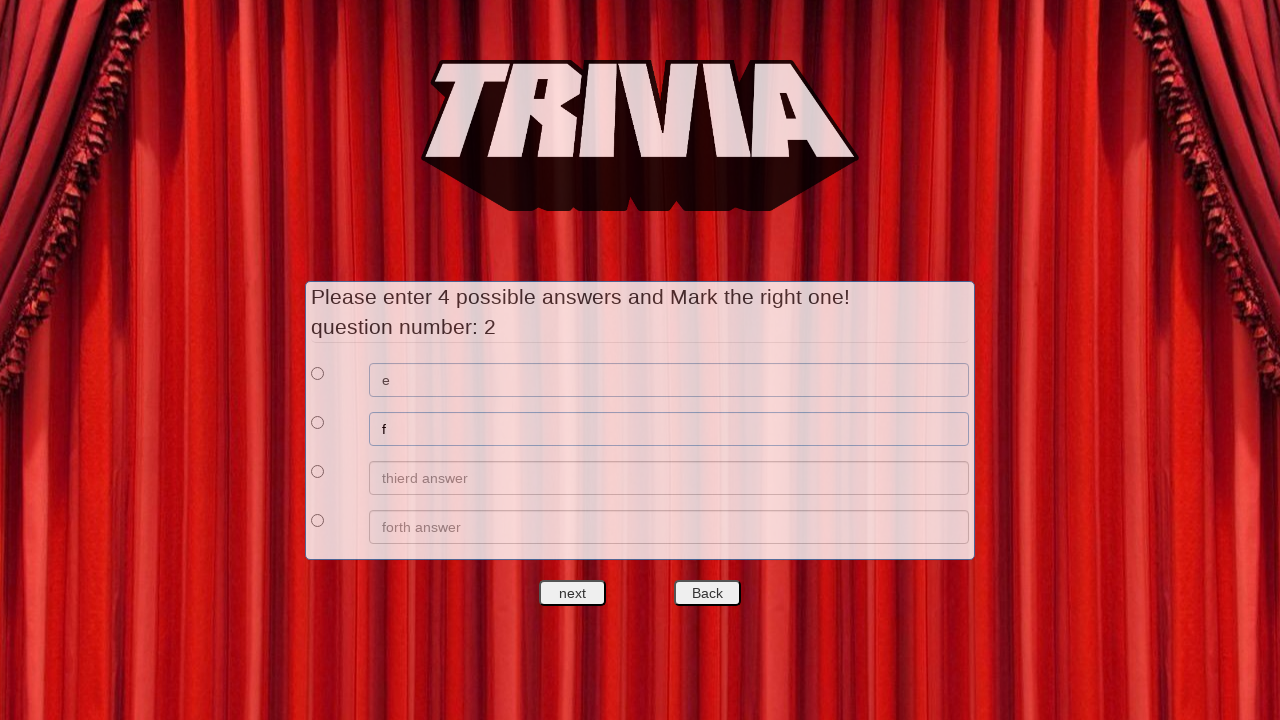

Filled answer 3 for question 2 with 'g' on //*[@id='answers']/div[3]/div[2]/input
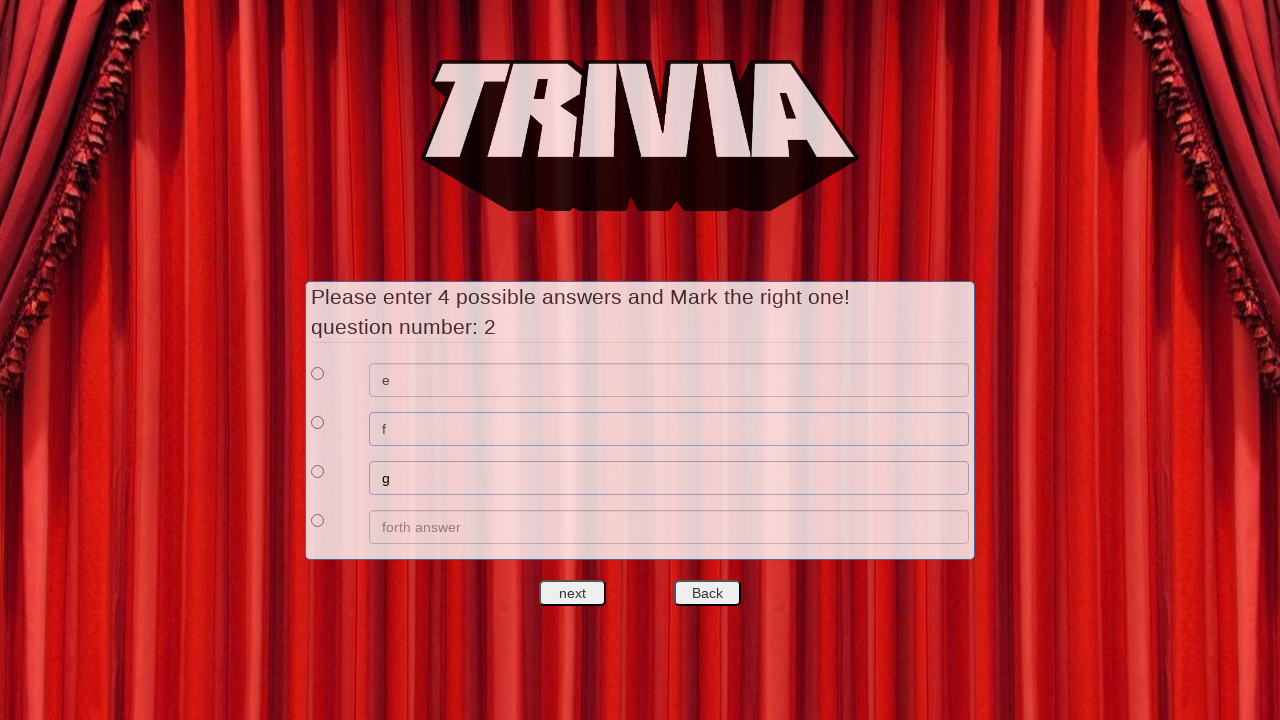

Filled answer 4 for question 2 with 'h' on //*[@id='answers']/div[4]/div[2]/input
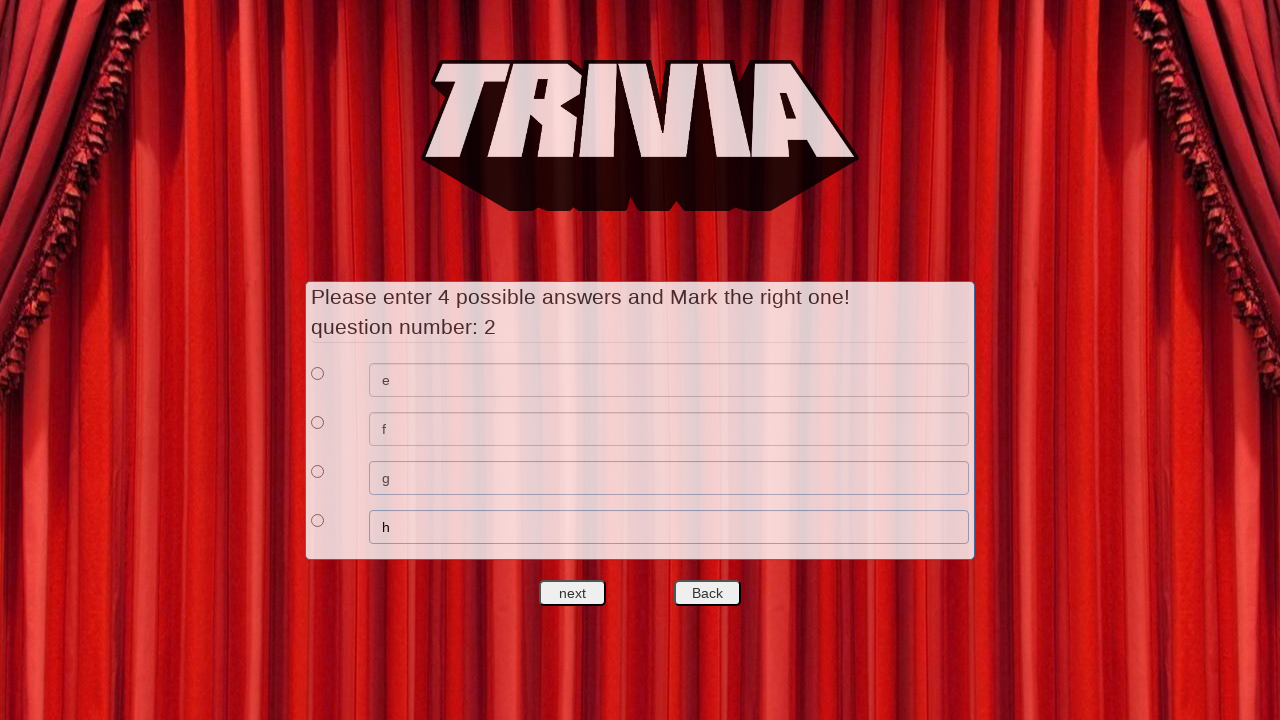

Selected answer 1 as correct for question 2 at (318, 373) on xpath=//*[@id='answers']/div[1]/div[1]/input
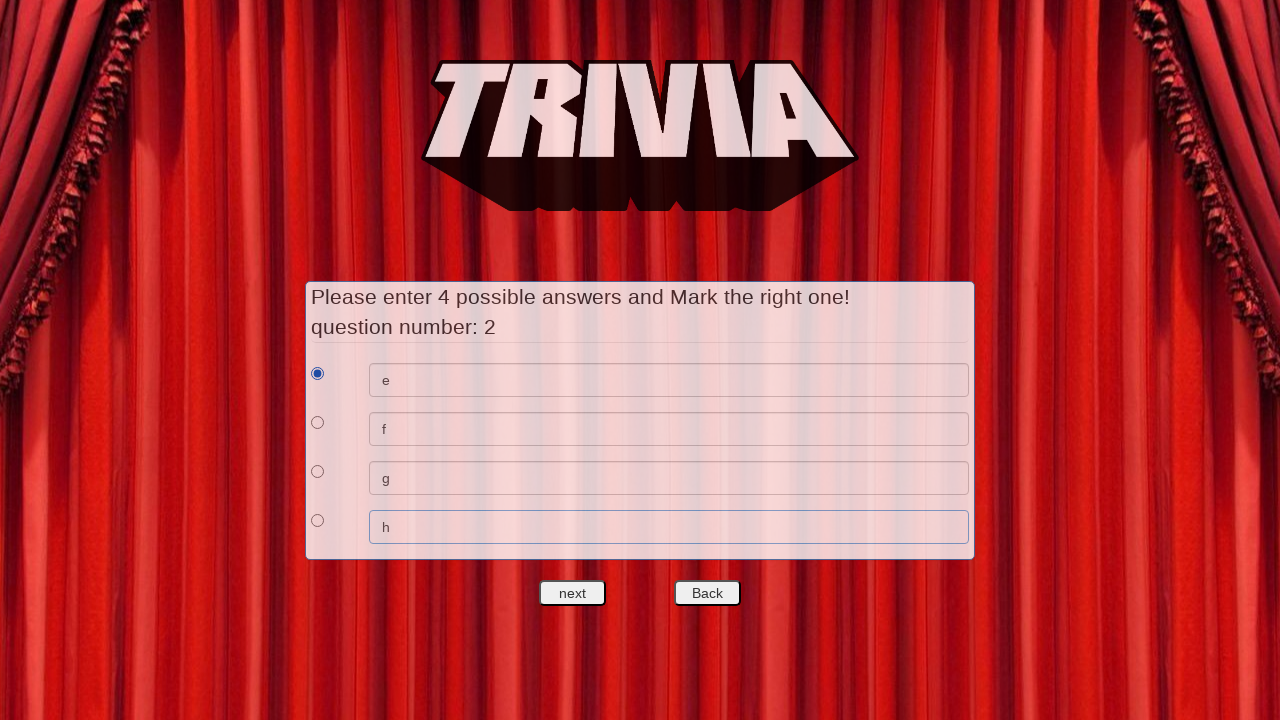

Clicked next button to proceed to question 3 at (573, 593) on #nextquest
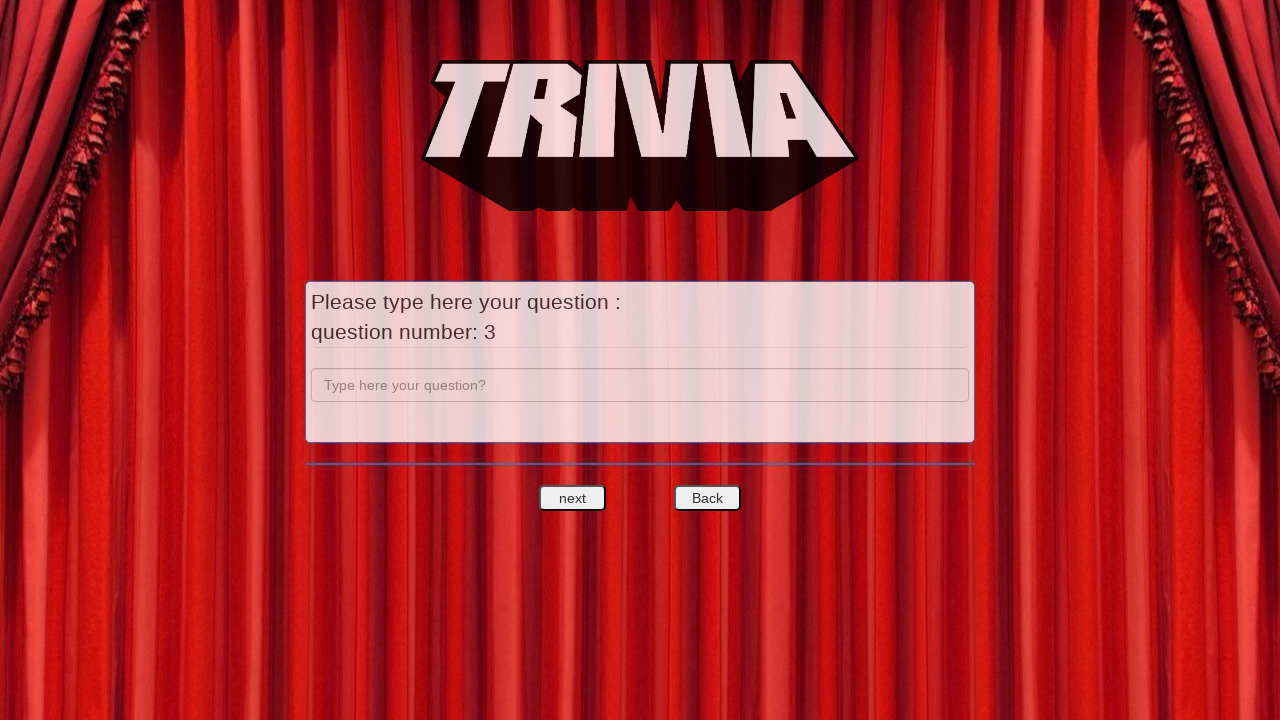

Filled question 3 field with 'c' on input[name='question']
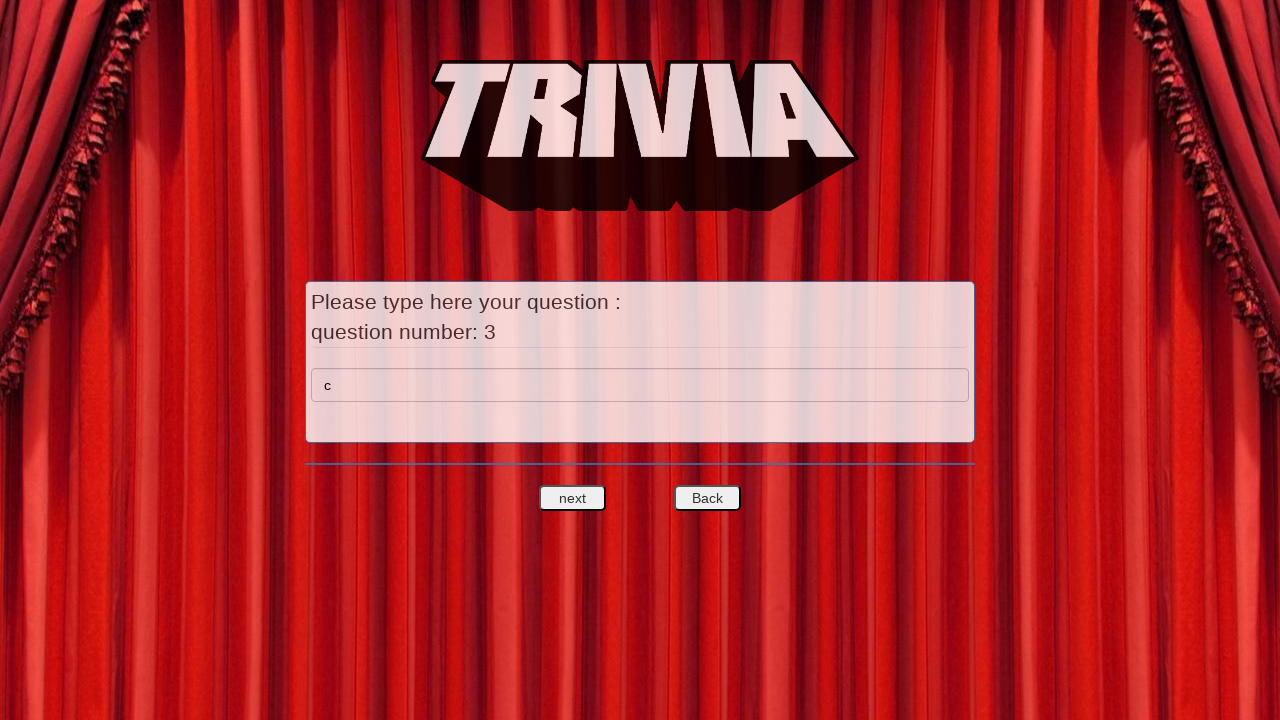

Clicked next button to proceed to answers for question 3 at (573, 498) on #nextquest
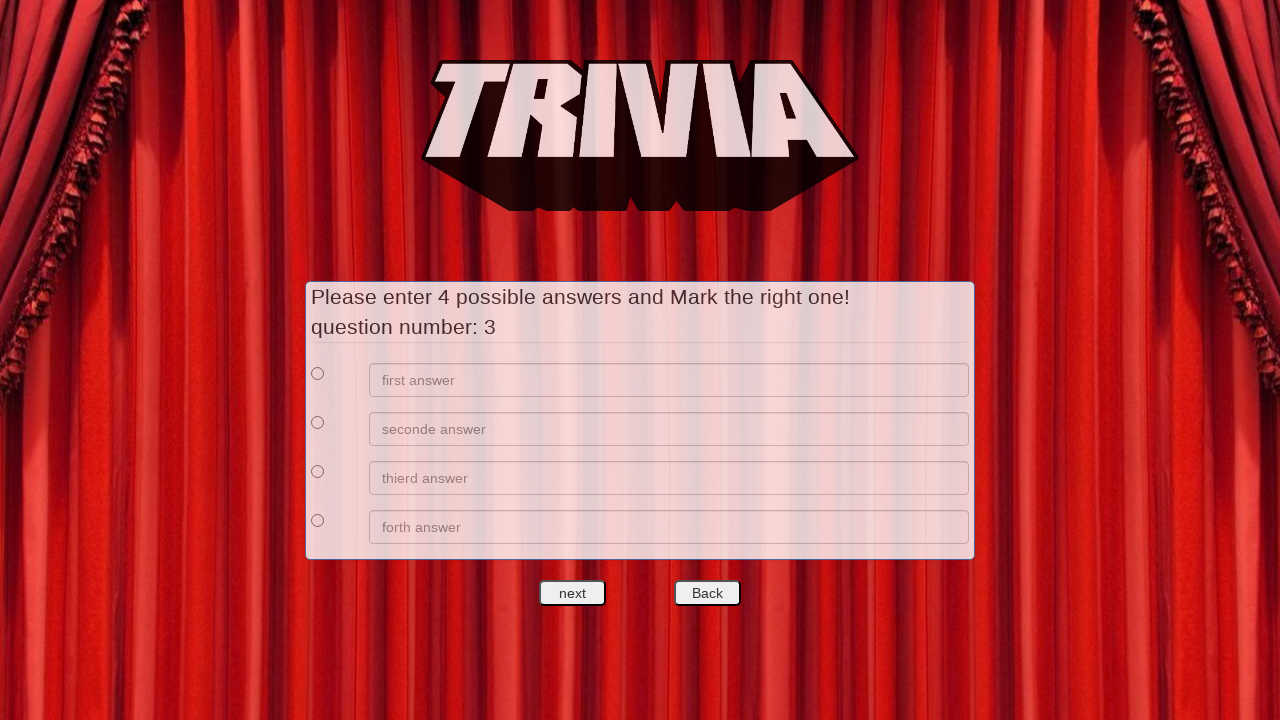

Filled answer 1 for question 3 with 'i' on //*[@id='answers']/div[1]/div[2]/input
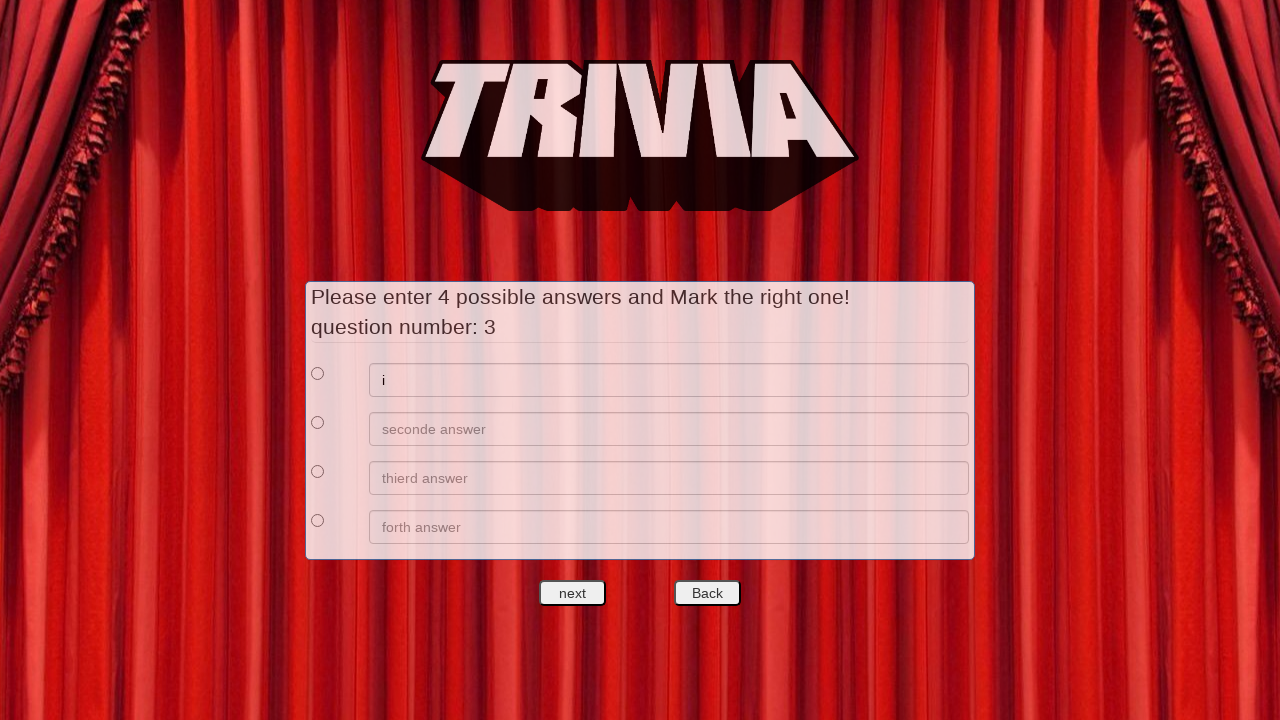

Filled answer 2 for question 3 with 'j' on //*[@id='answers']/div[2]/div[2]/input
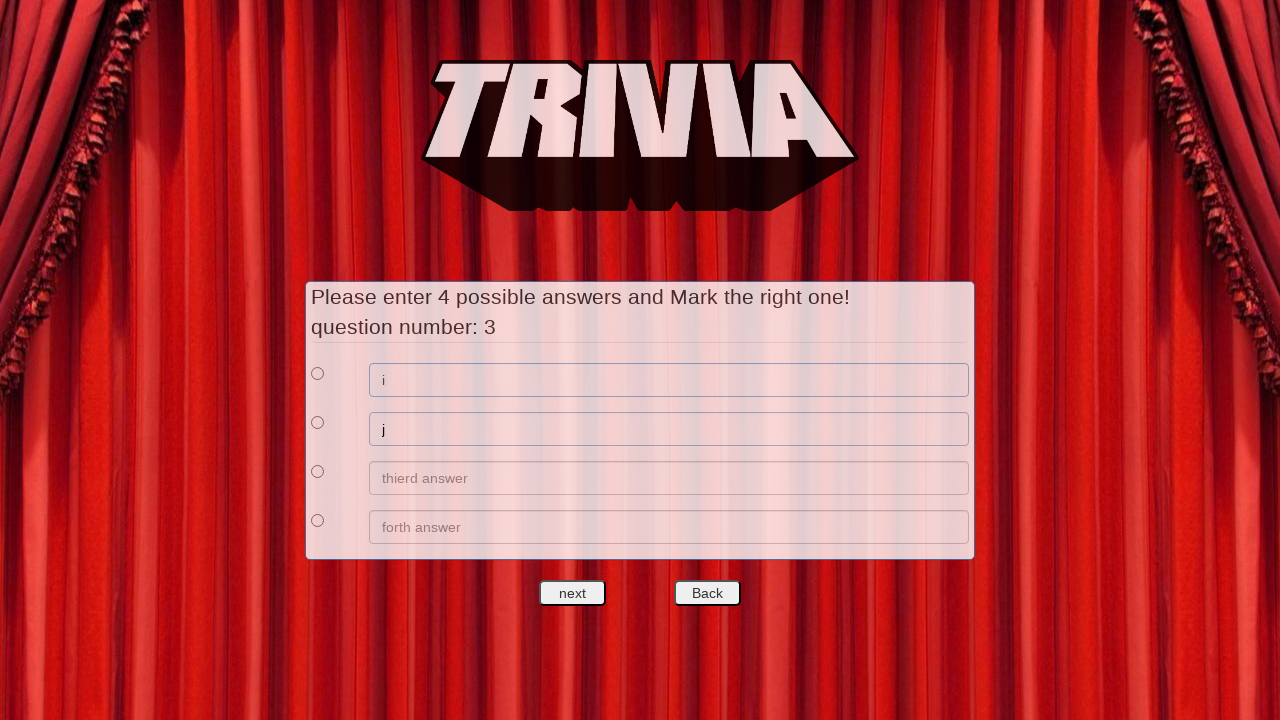

Filled answer 3 for question 3 with 'k' on //*[@id='answers']/div[3]/div[2]/input
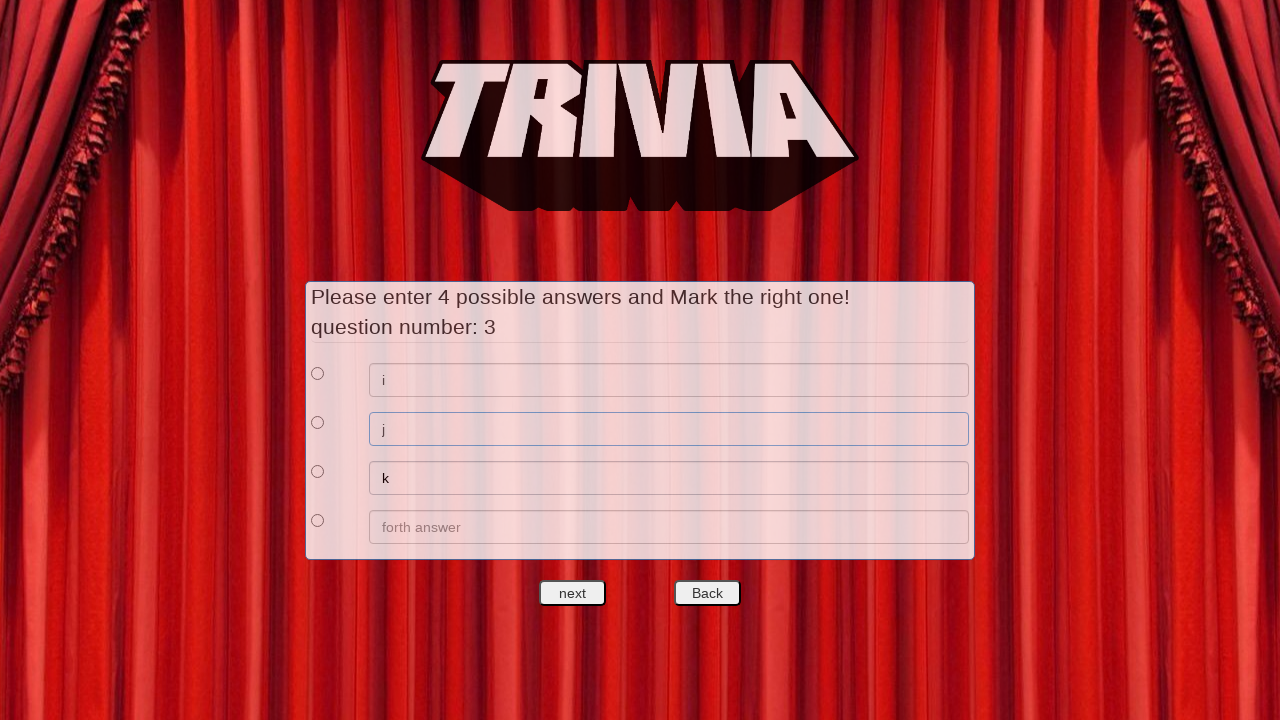

Filled answer 4 for question 3 with 'l' on //*[@id='answers']/div[4]/div[2]/input
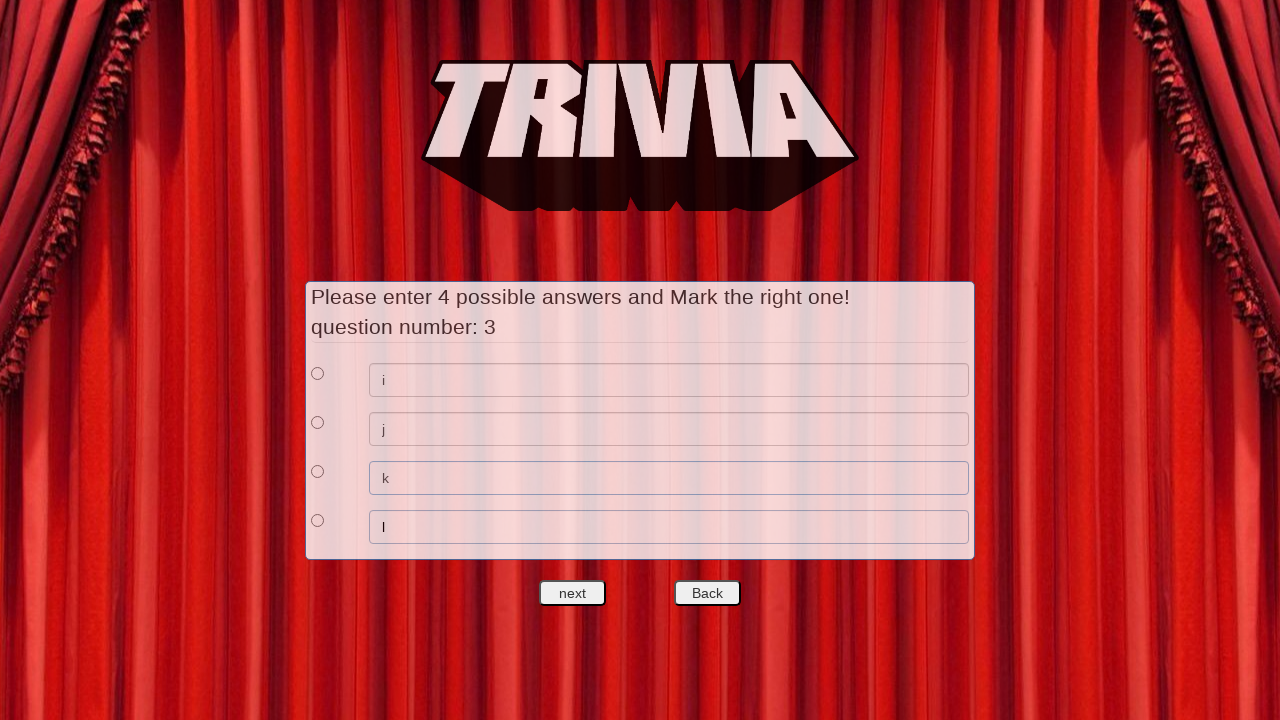

Selected answer 1 as correct for question 3 at (318, 373) on xpath=//*[@id='answers']/div[1]/div[1]/input
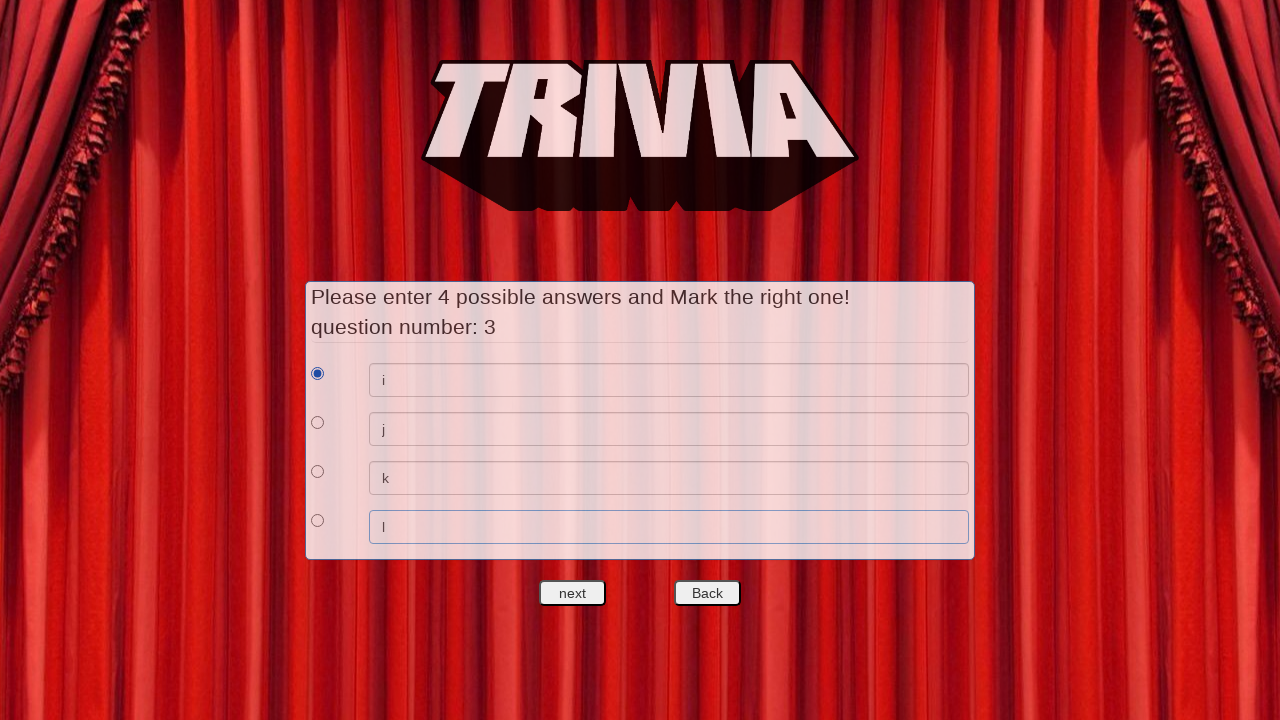

Clicked next button to finish game setup at (573, 593) on #nextquest
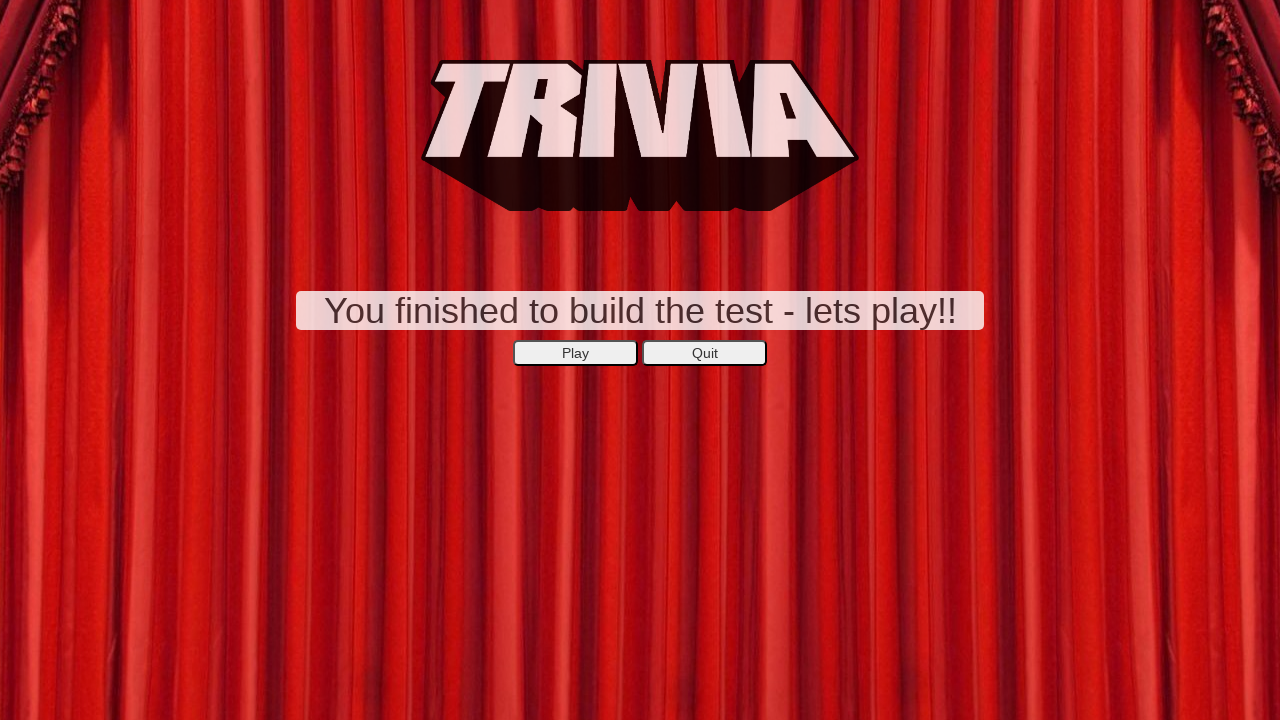

Clicked Start Game button to begin trivia game at (576, 353) on xpath=//*[@id='secondepage']/center/button[1]
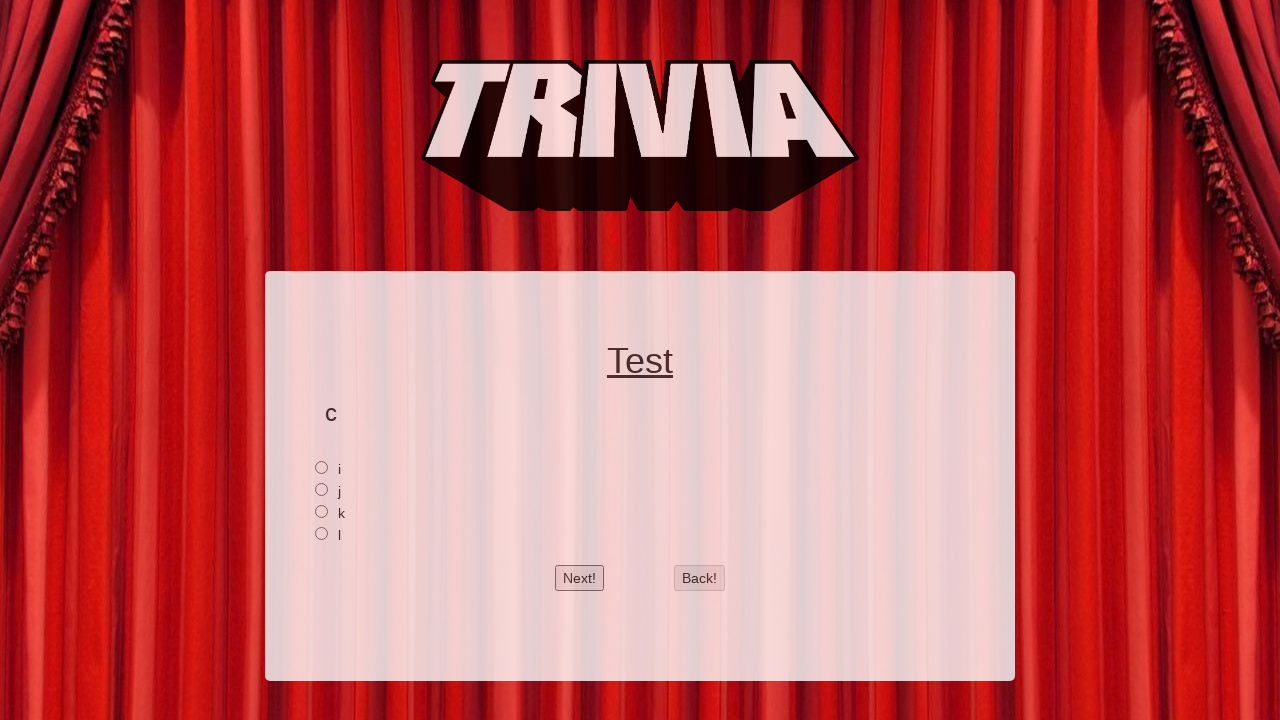

Selected answer for question 1 during game at (322, 467) on xpath=//*[@id='2']/input[1]
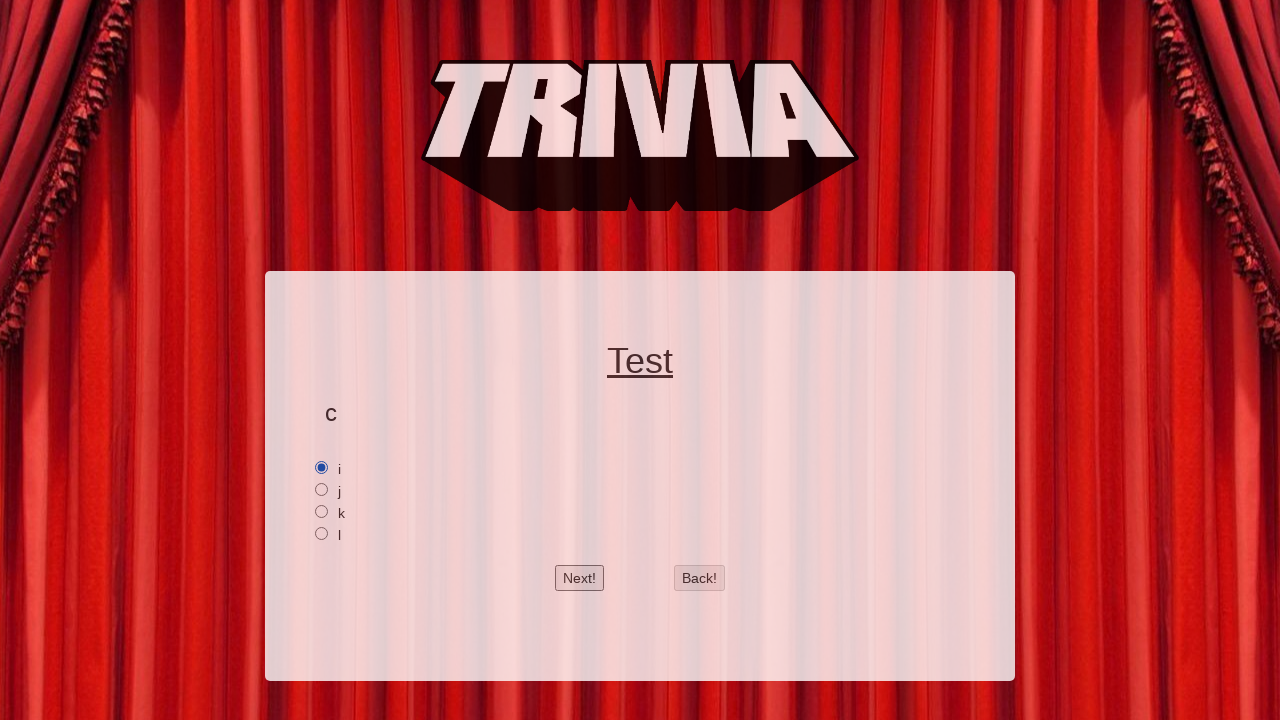

Clicked next button to proceed to question 2 at (580, 578) on #btnnext
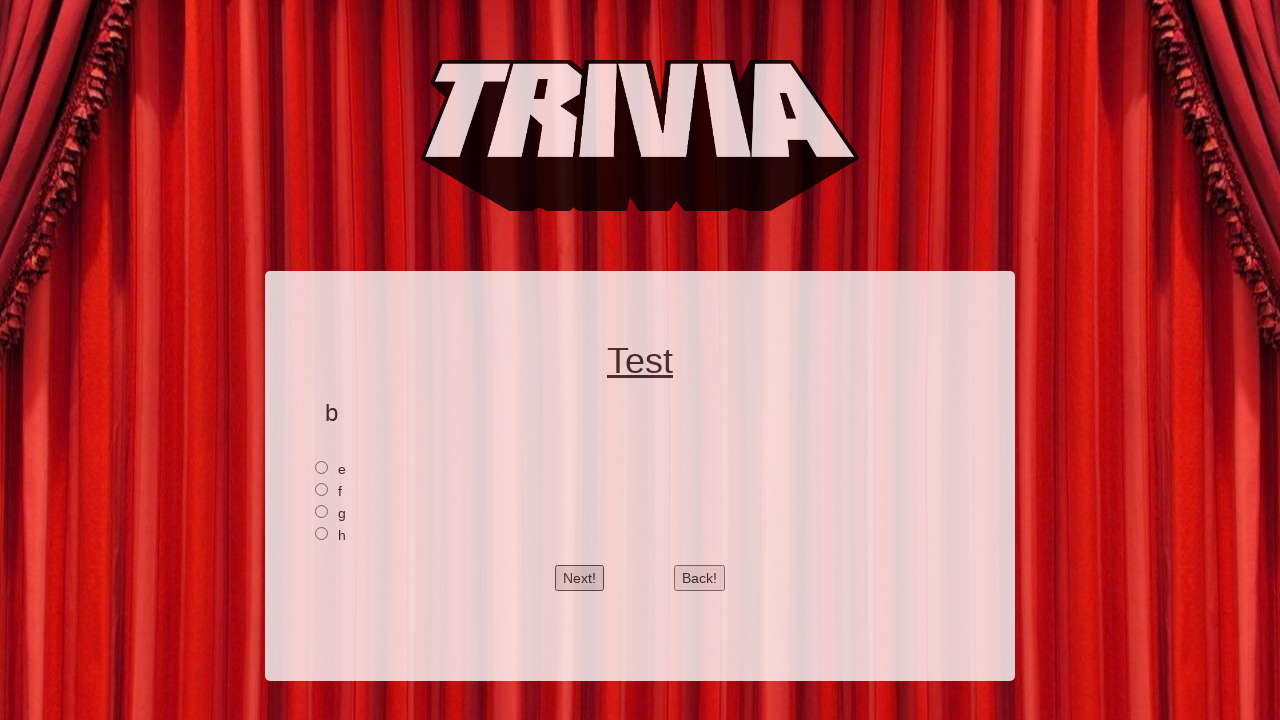

Selected answer for question 2 during game at (322, 467) on xpath=//*[@id='1']/input[1]
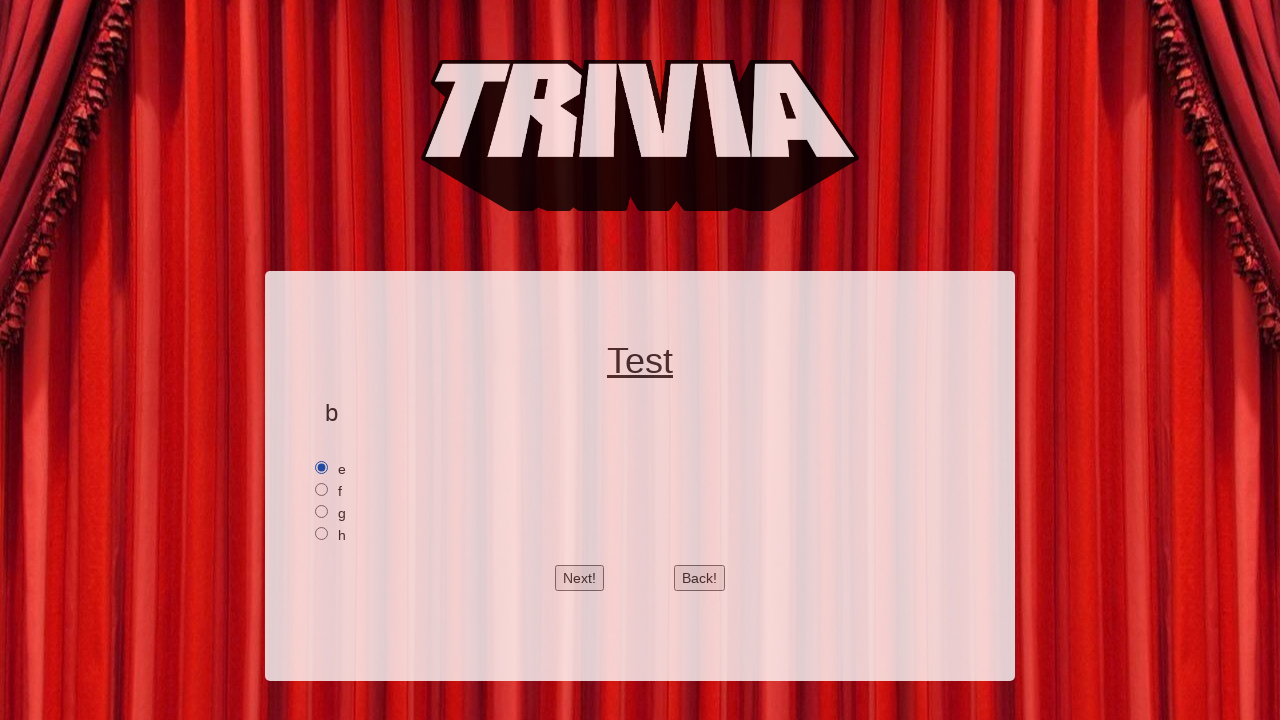

Clicked next button to proceed to question 3 at (580, 578) on #btnnext
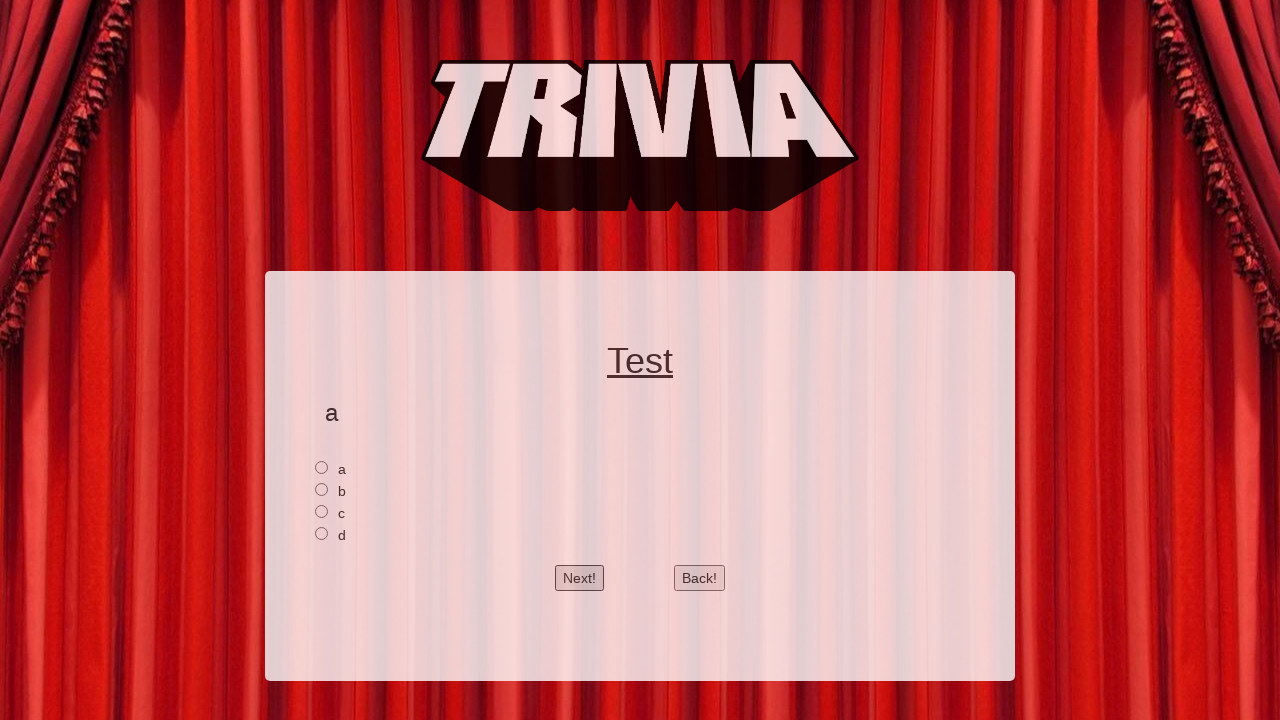

Selected answer for question 3 during game at (322, 467) on xpath=//*[@id='0']/input[1]
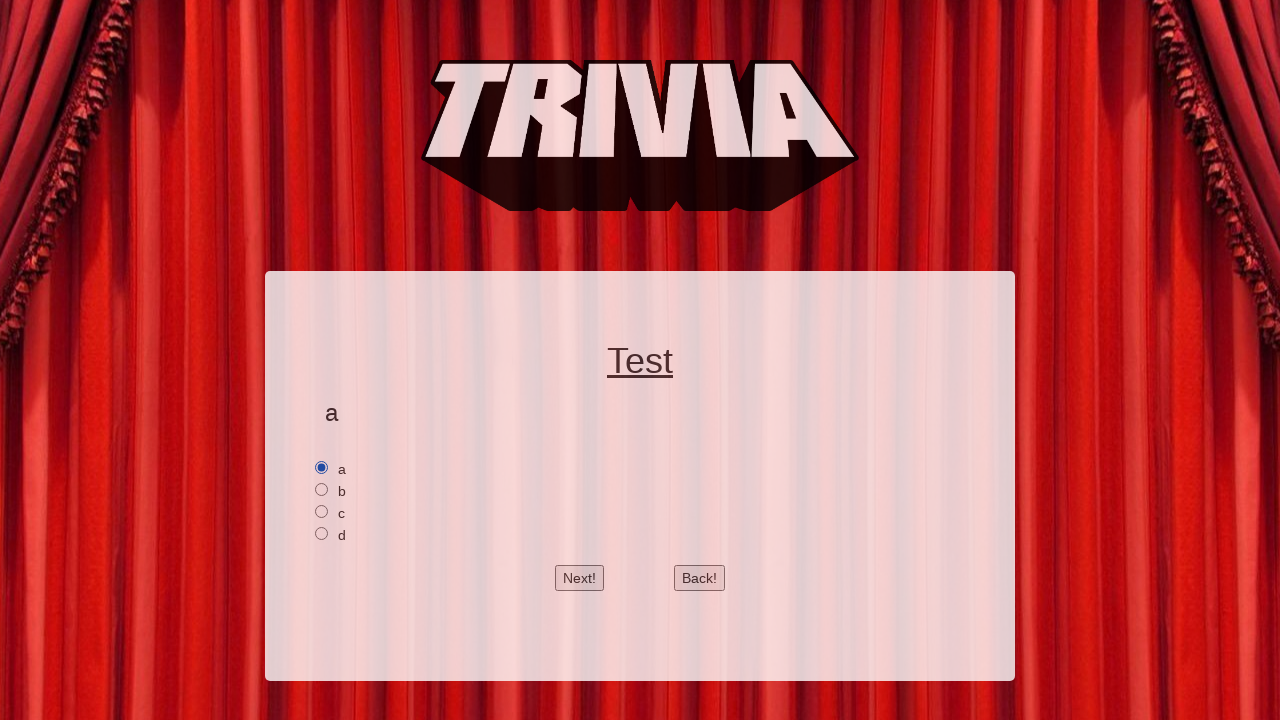

Clicked next button to view game results at (580, 578) on #btnnext
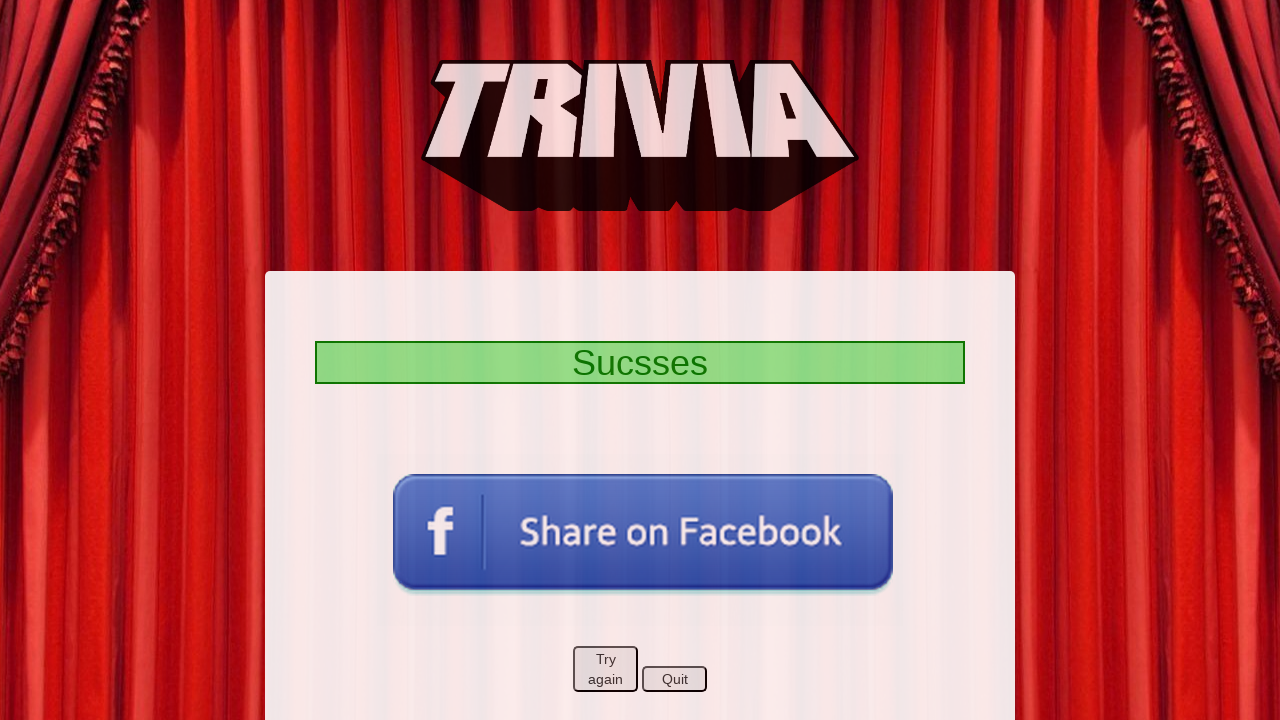

Clicked Try again button to restart game at (606, 669) on xpath=//*[@id='markpage']/center/button[1]
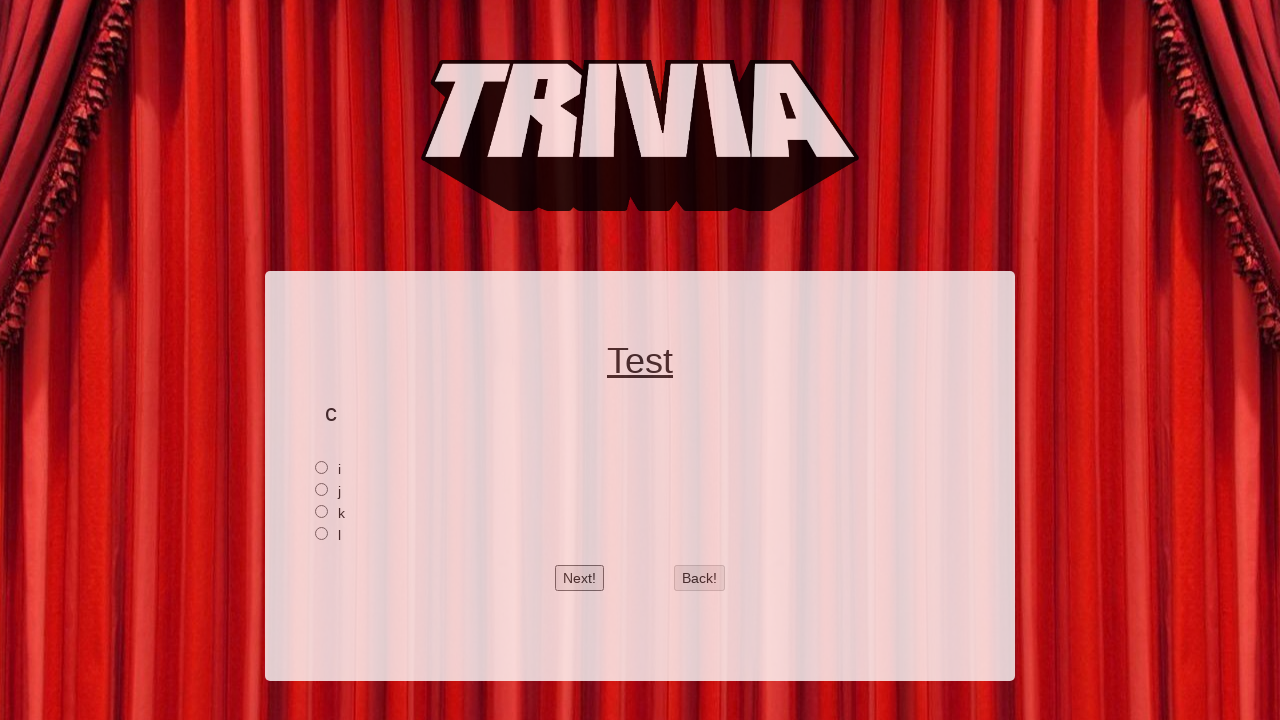

Verified next button is visible - game successfully restarted
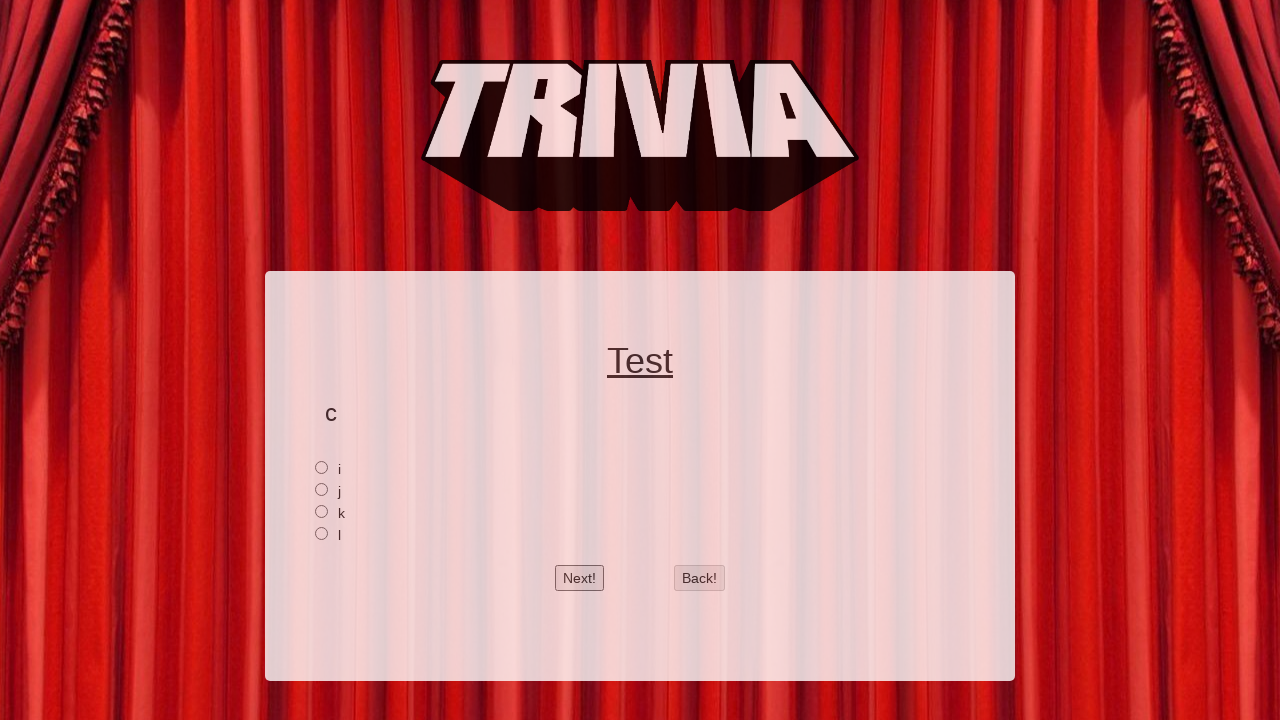

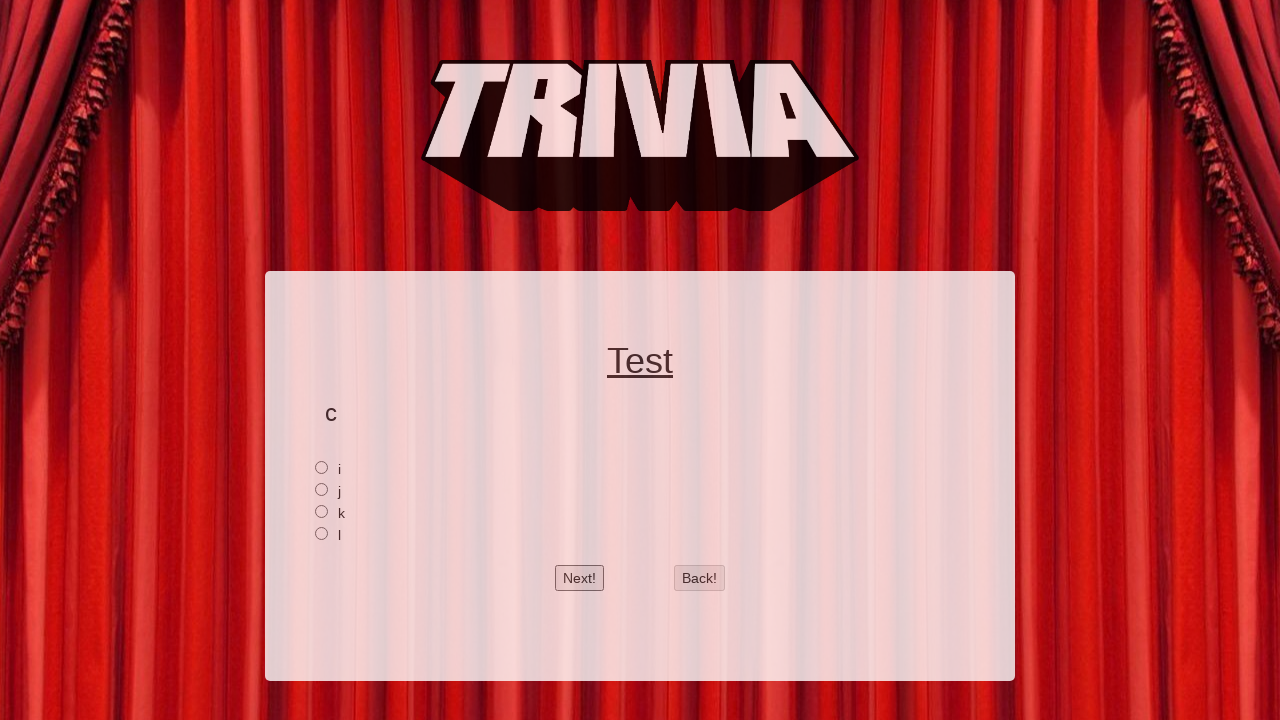